Demonstrates mouse hover functionality by hovering over a menu item

Starting URL: https://demoqa.com/menu/

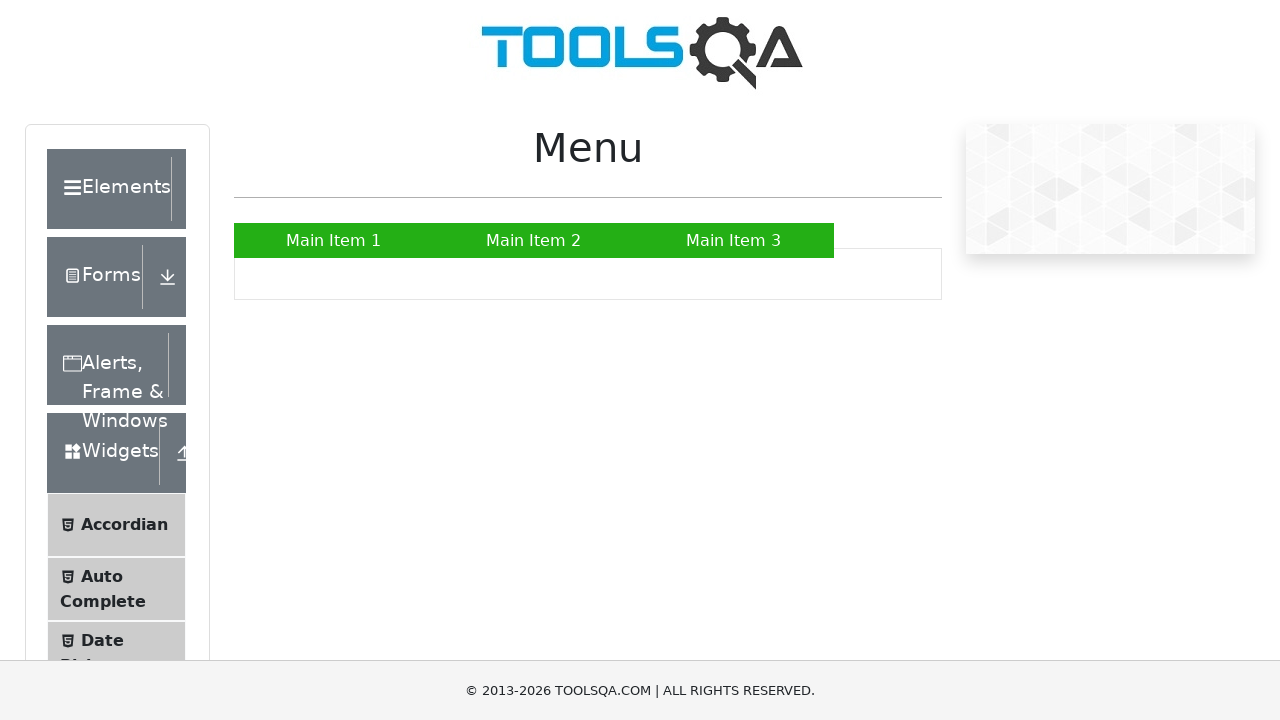

Hovered over 'Main Item 2' menu link at (534, 240) on text=Main Item 2
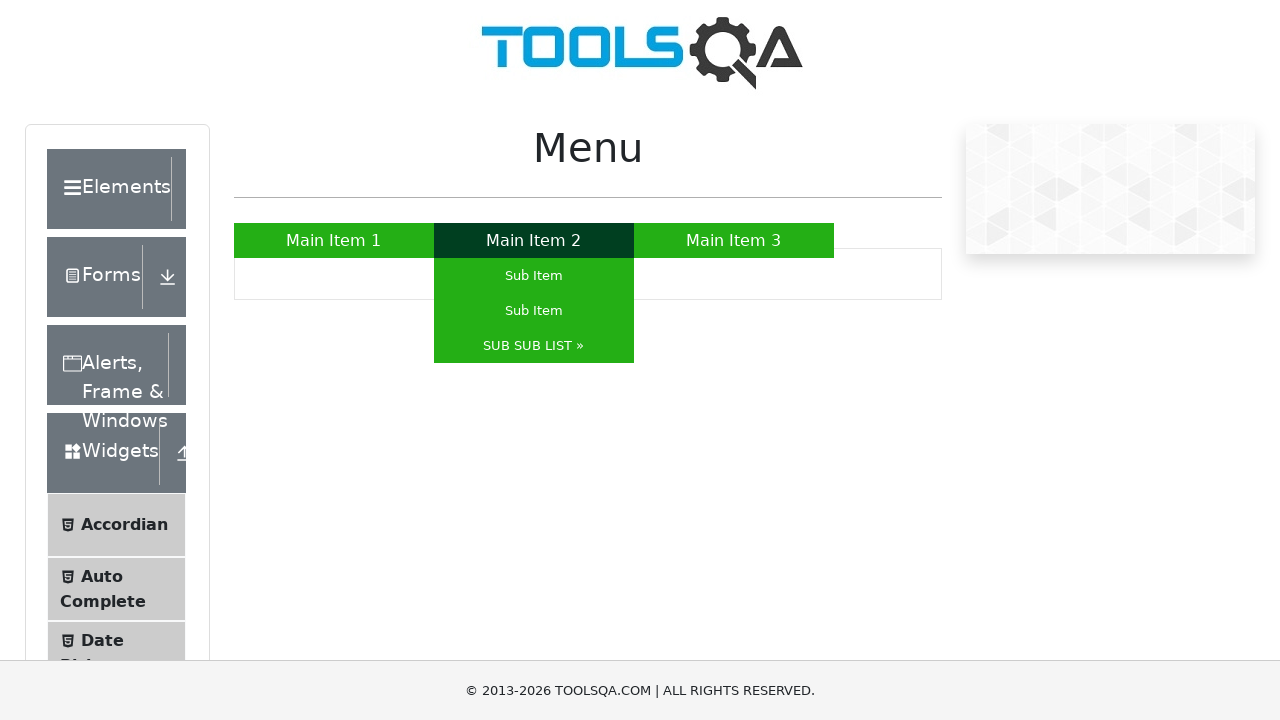

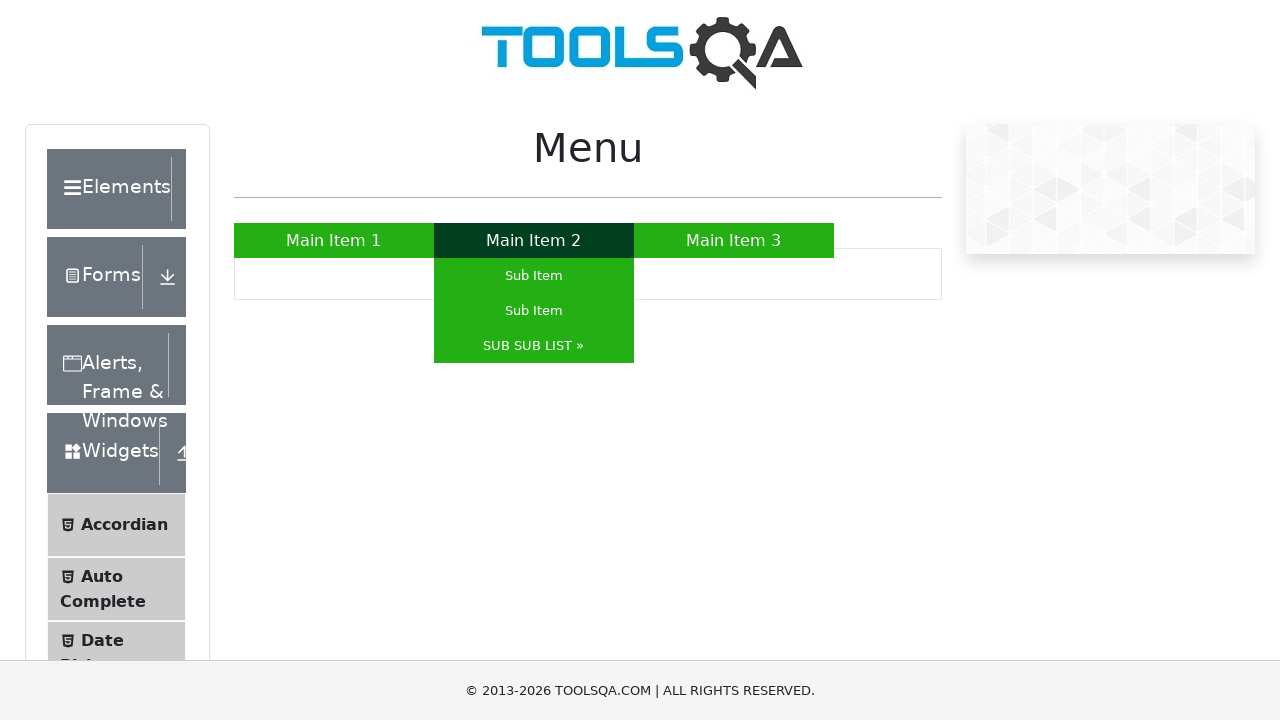